Tests interaction with radio buttons by iterating through all car radio buttons and clicking each unselected one

Starting URL: https://www.letskodeit.com/practice

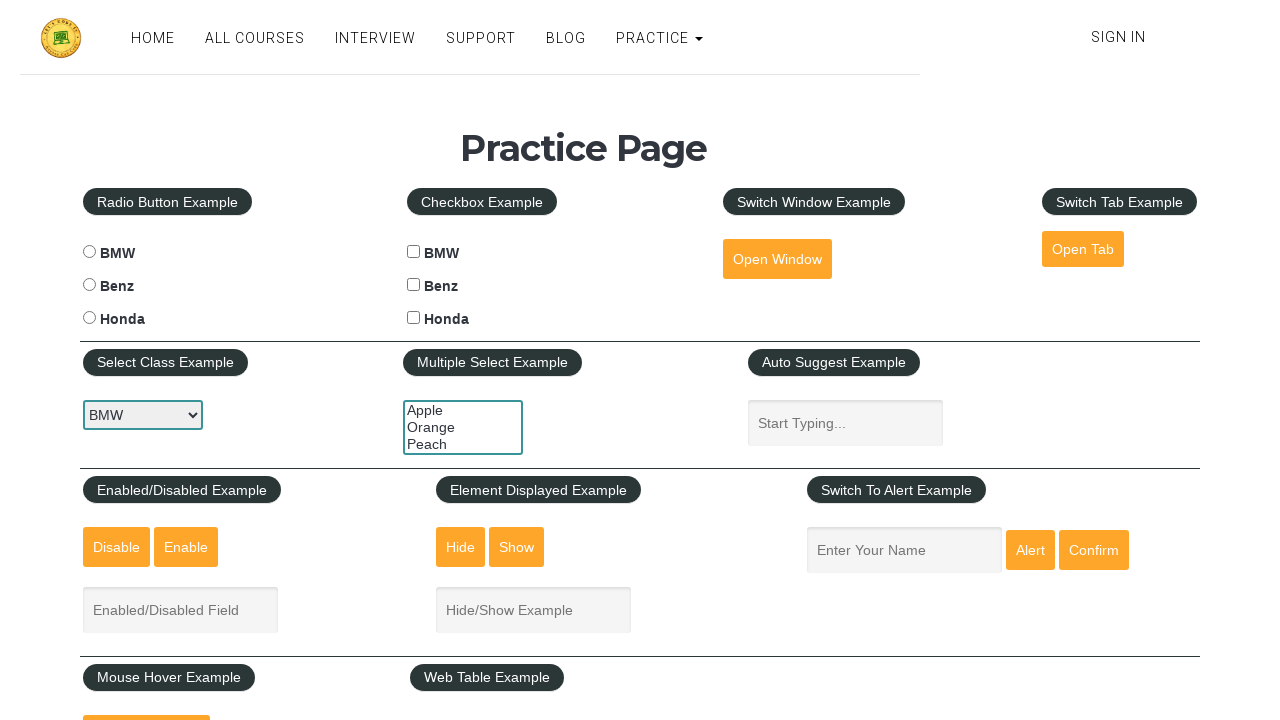

Navigated to practice page
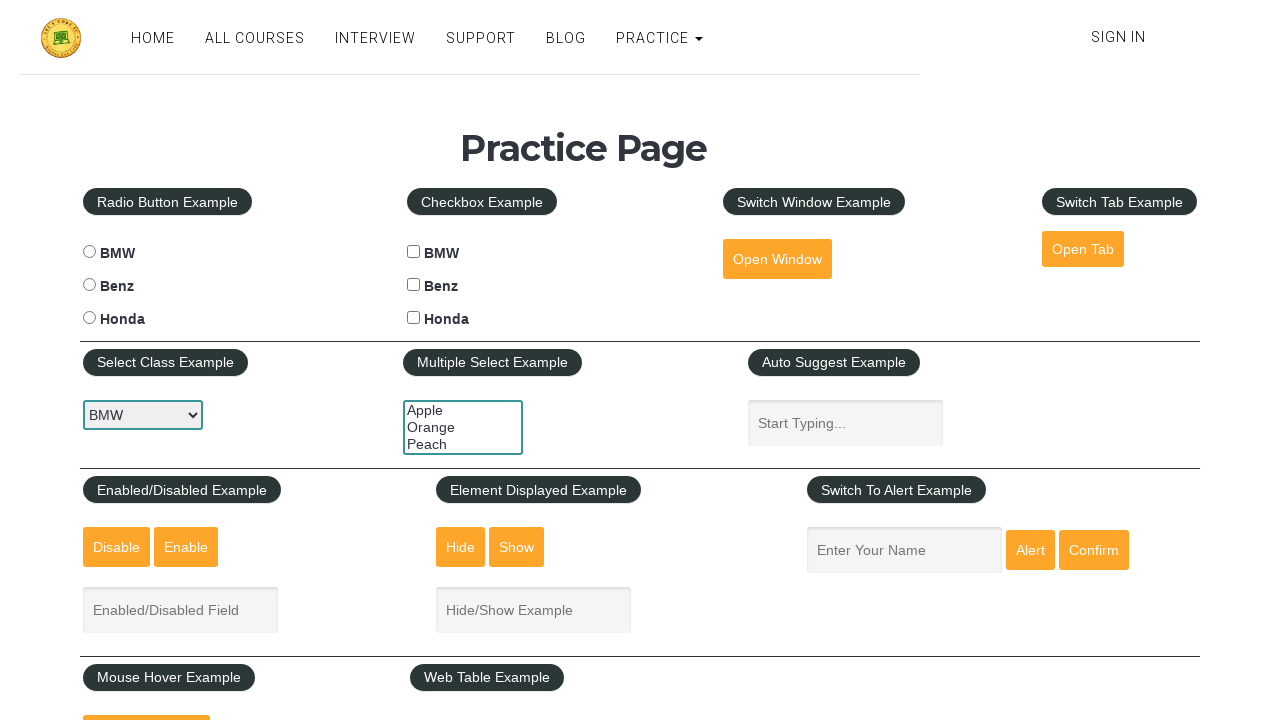

Located all car radio buttons
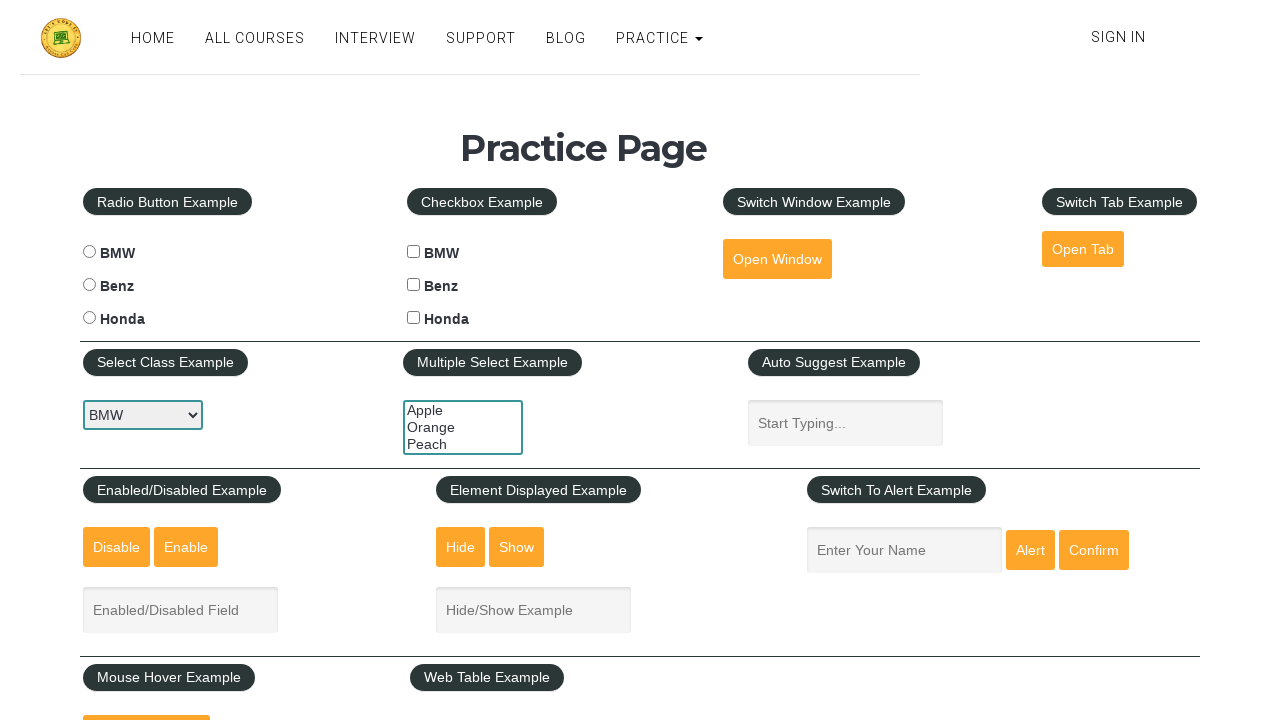

Clicked an unselected car radio button at (89, 252) on xpath=//input[contains(@type,'radio') and contains(@name,'cars')] >> nth=0
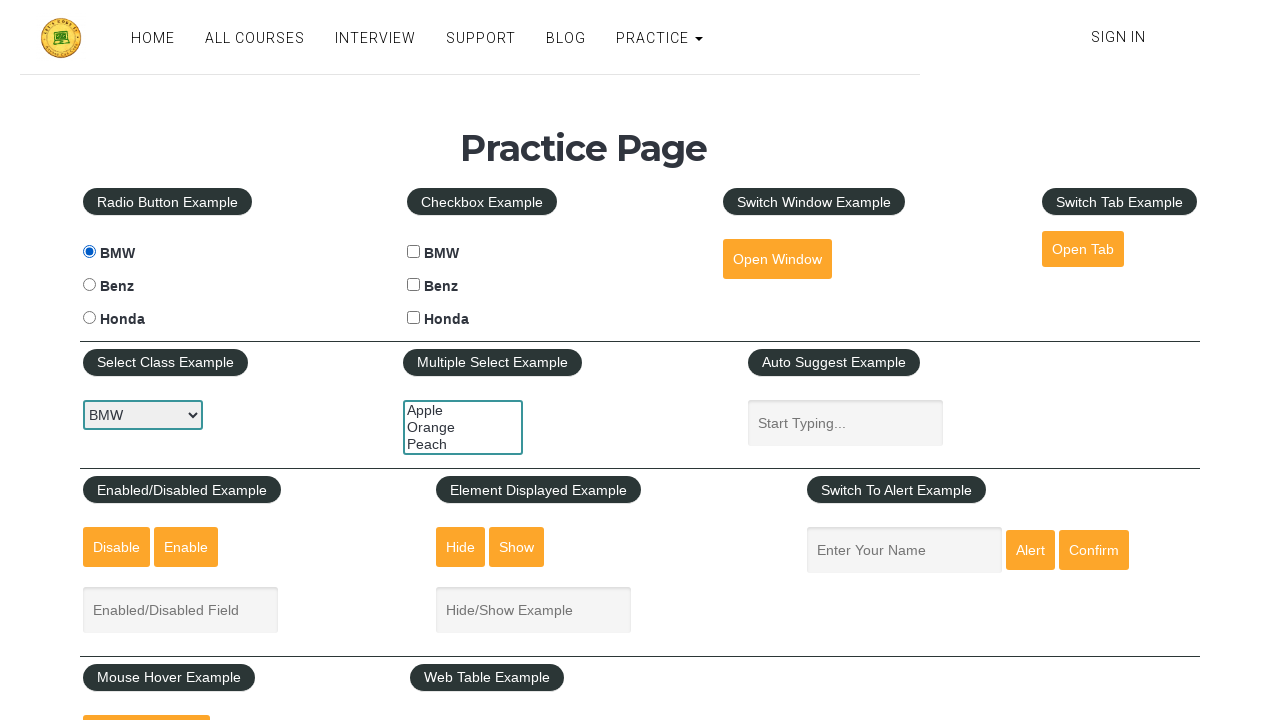

Waited 2 seconds after clicking radio button
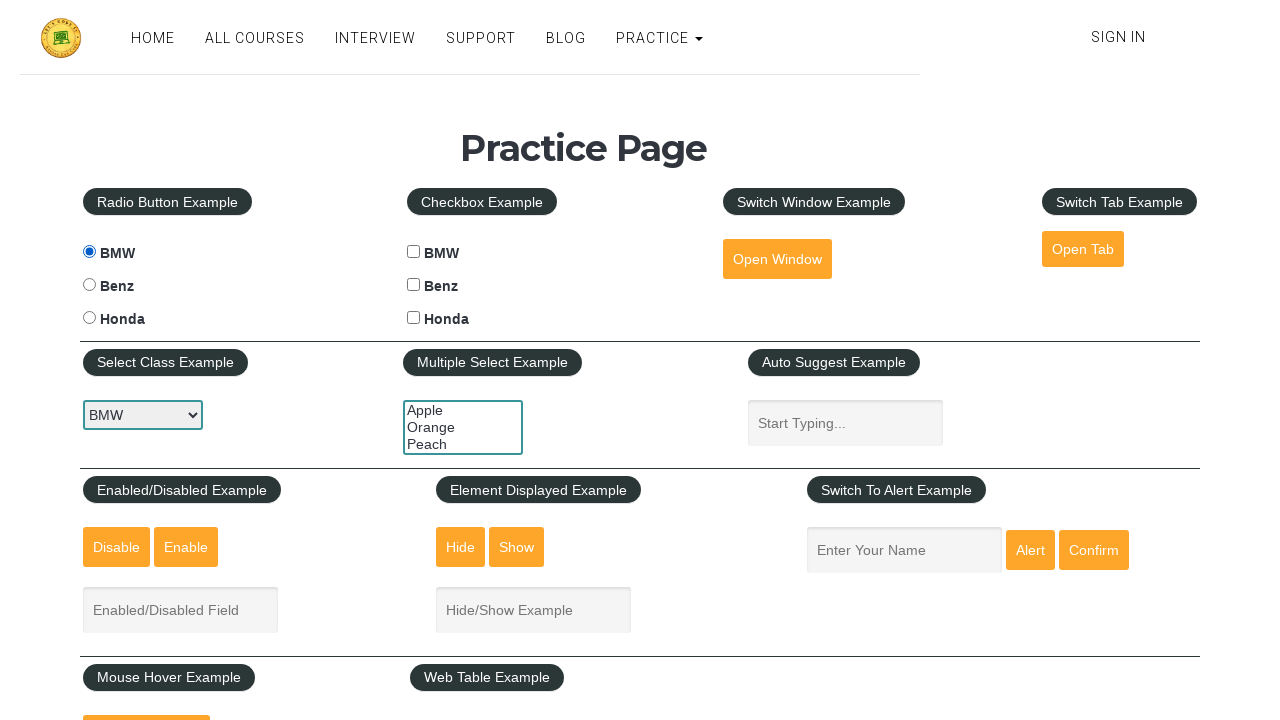

Clicked an unselected car radio button at (89, 285) on xpath=//input[contains(@type,'radio') and contains(@name,'cars')] >> nth=1
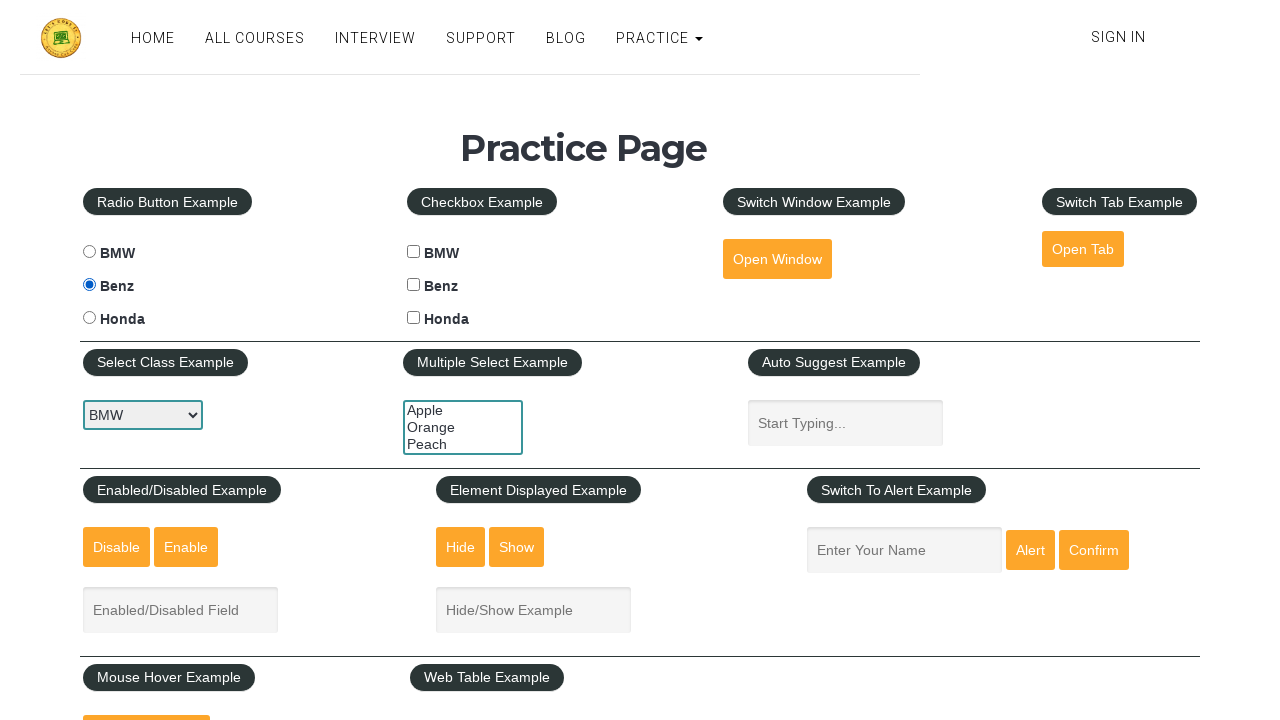

Waited 2 seconds after clicking radio button
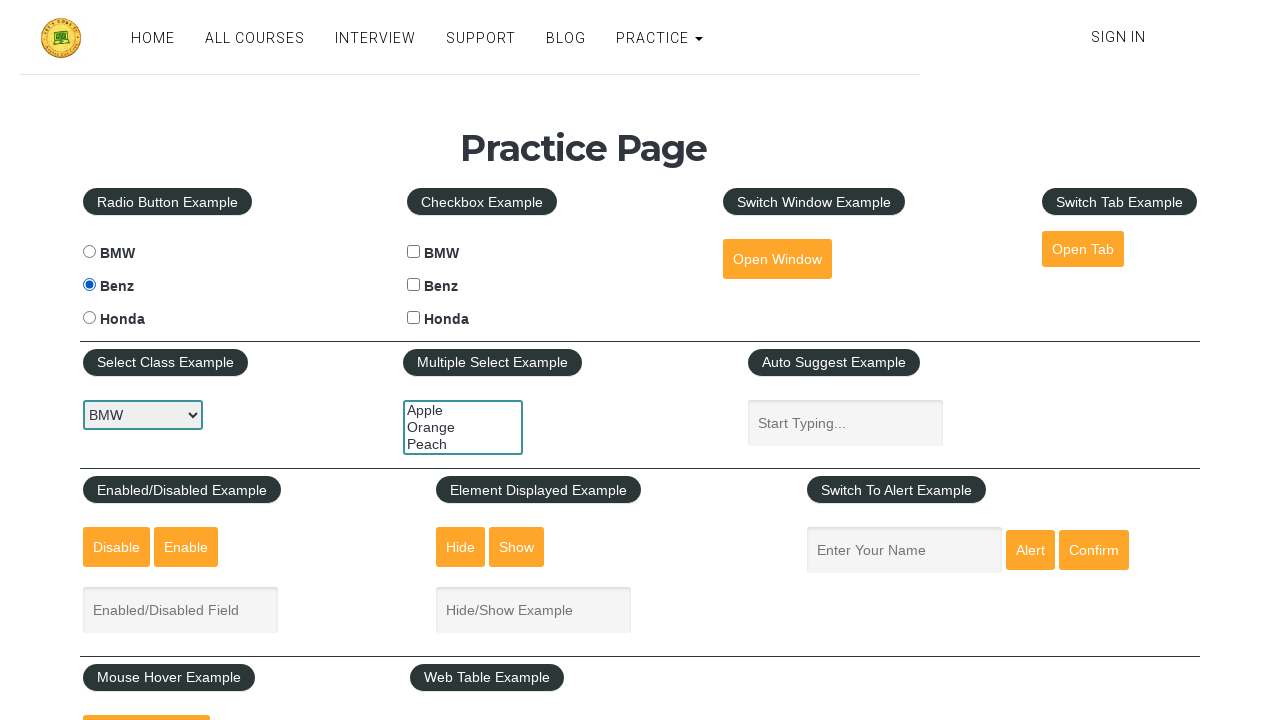

Clicked an unselected car radio button at (89, 318) on xpath=//input[contains(@type,'radio') and contains(@name,'cars')] >> nth=2
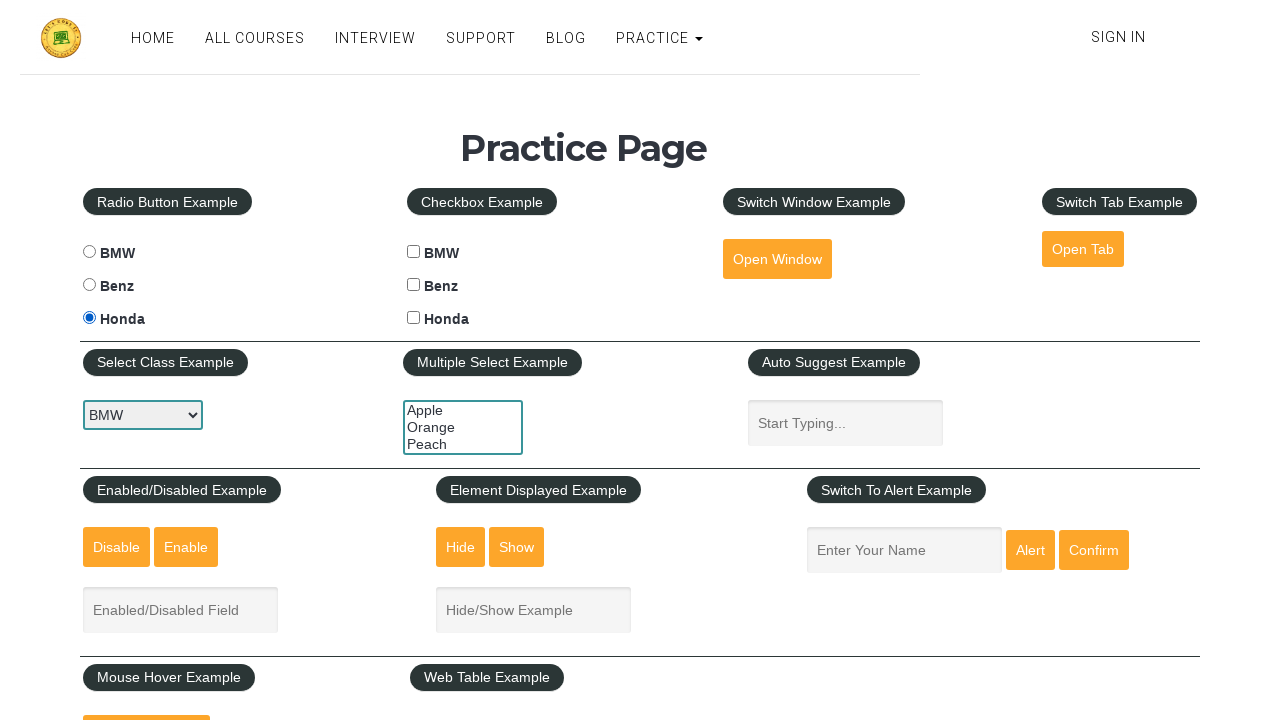

Waited 2 seconds after clicking radio button
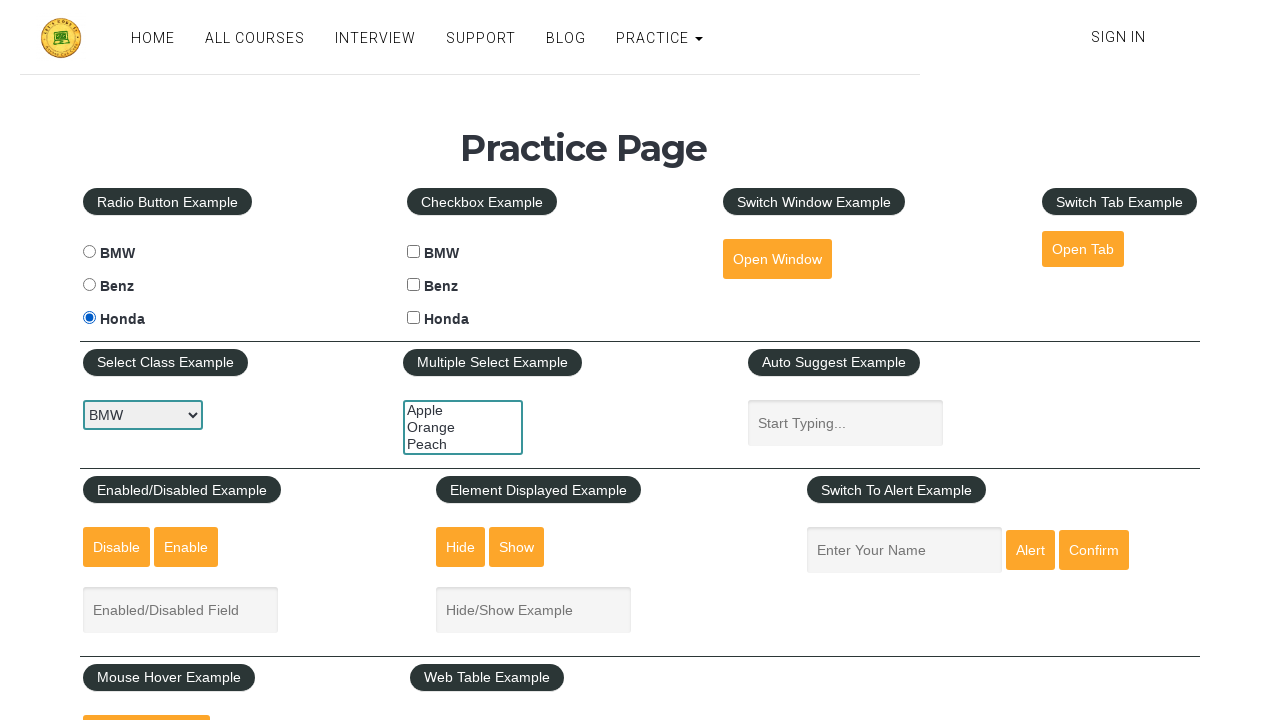

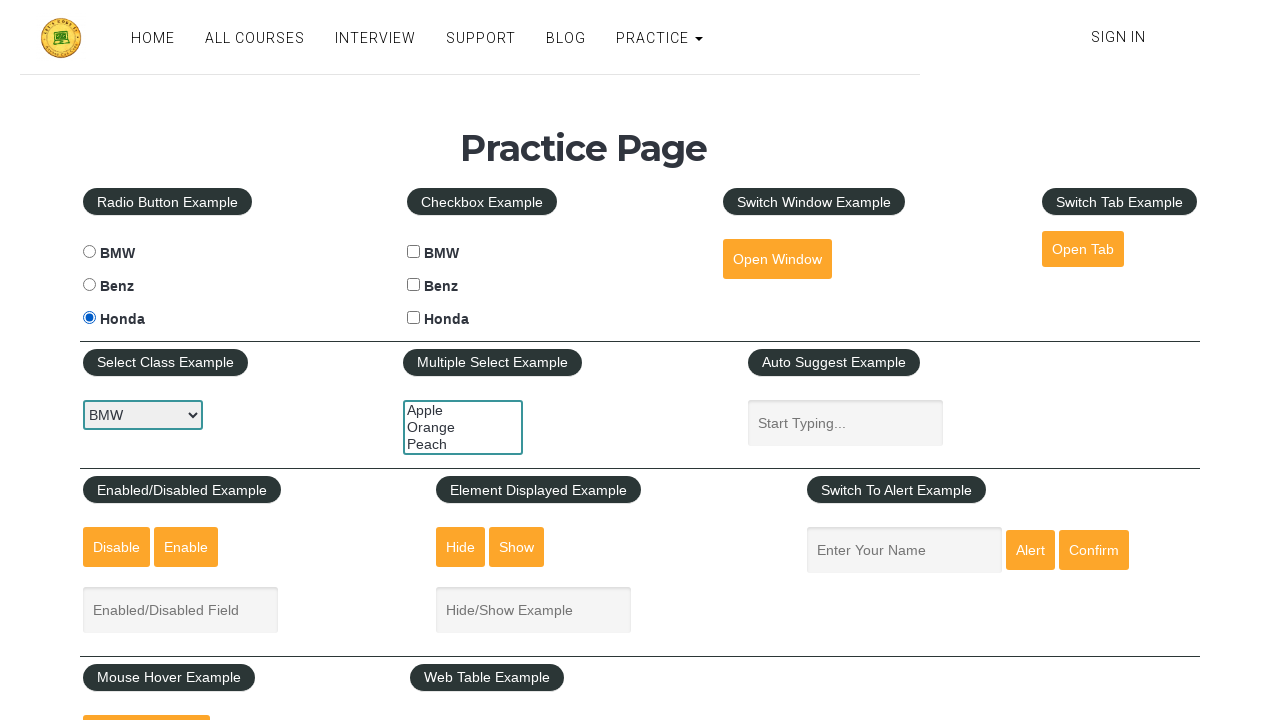